Tests JavaScript confirmation alert by clicking a button, accepting the confirmation, and verifying the result message shows "Ok"

Starting URL: http://the-internet.herokuapp.com/javascript_alerts

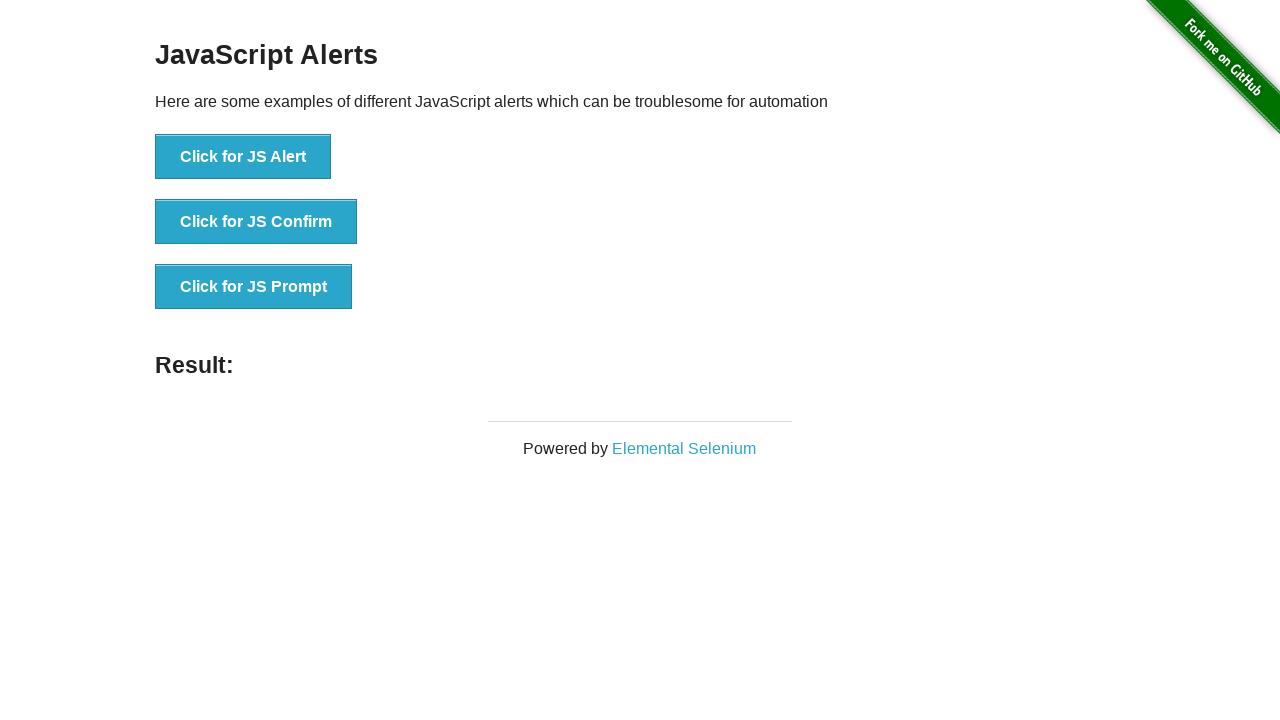

Set up dialog handler to accept confirmation alert
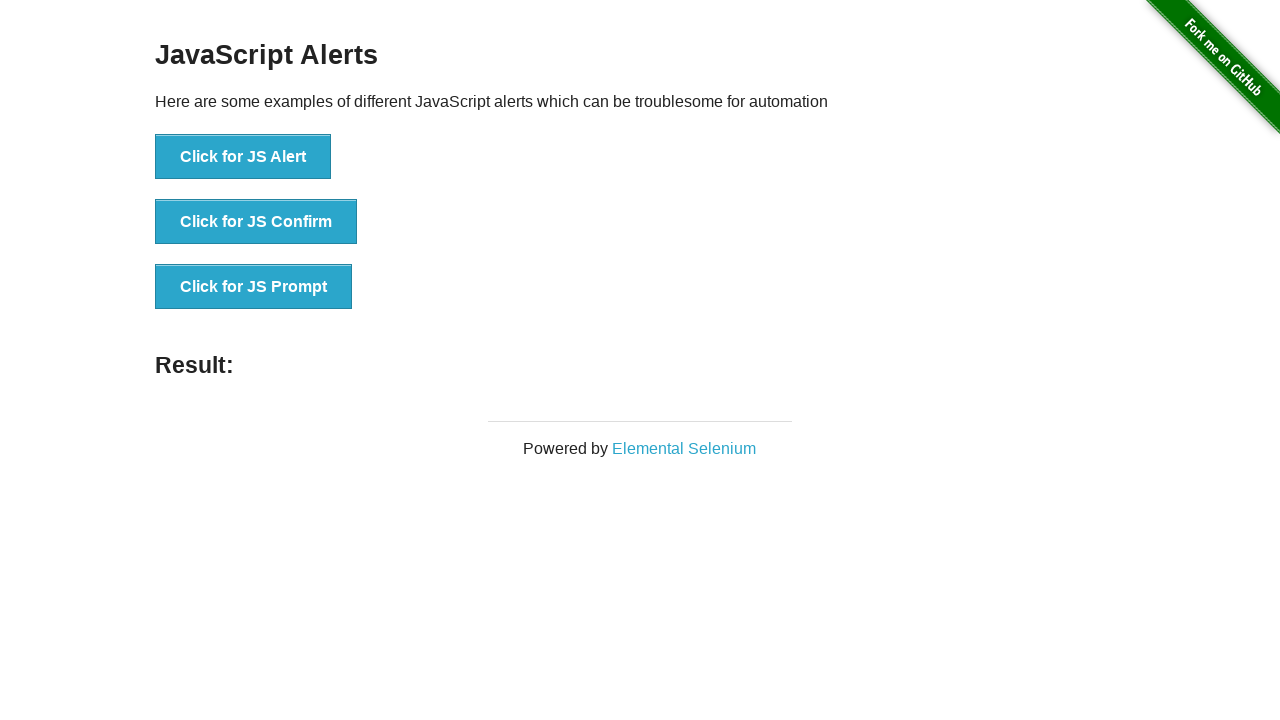

Clicked button to trigger JavaScript confirmation alert at (256, 222) on xpath=//li/button[@onclick='jsConfirm()']
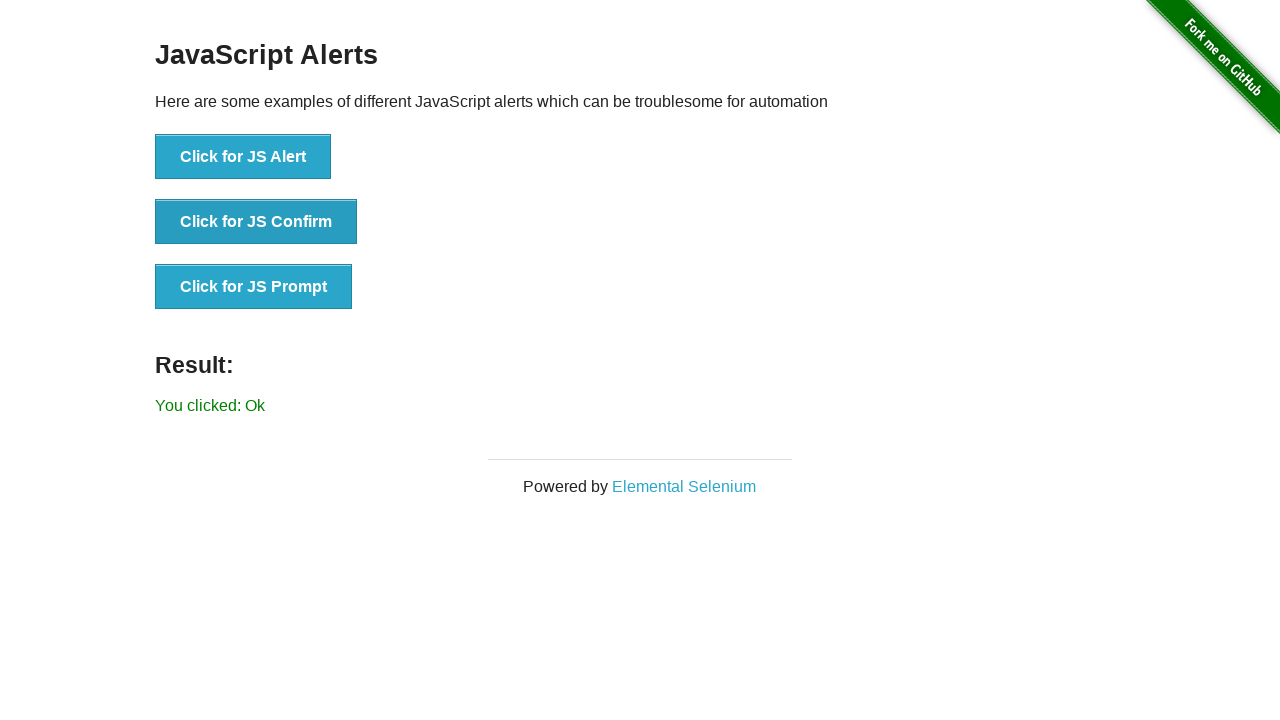

Result message appeared after accepting confirmation
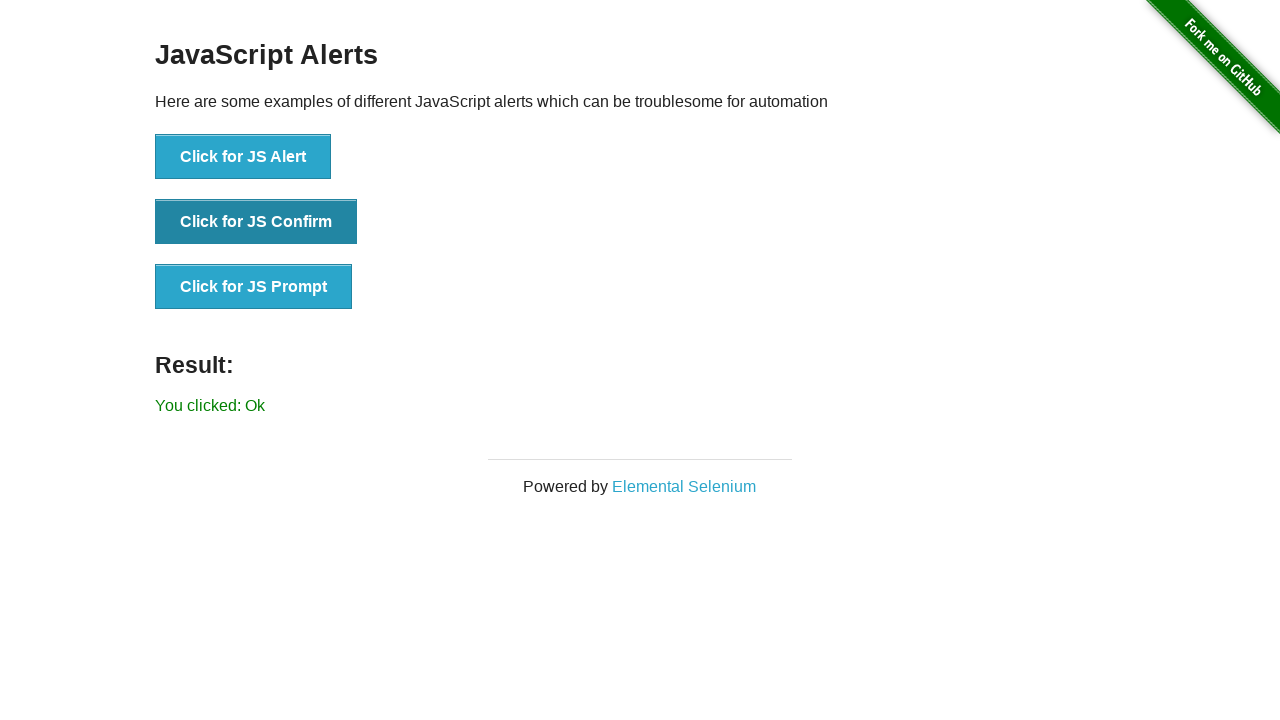

Verified result message shows 'You clicked: Ok'
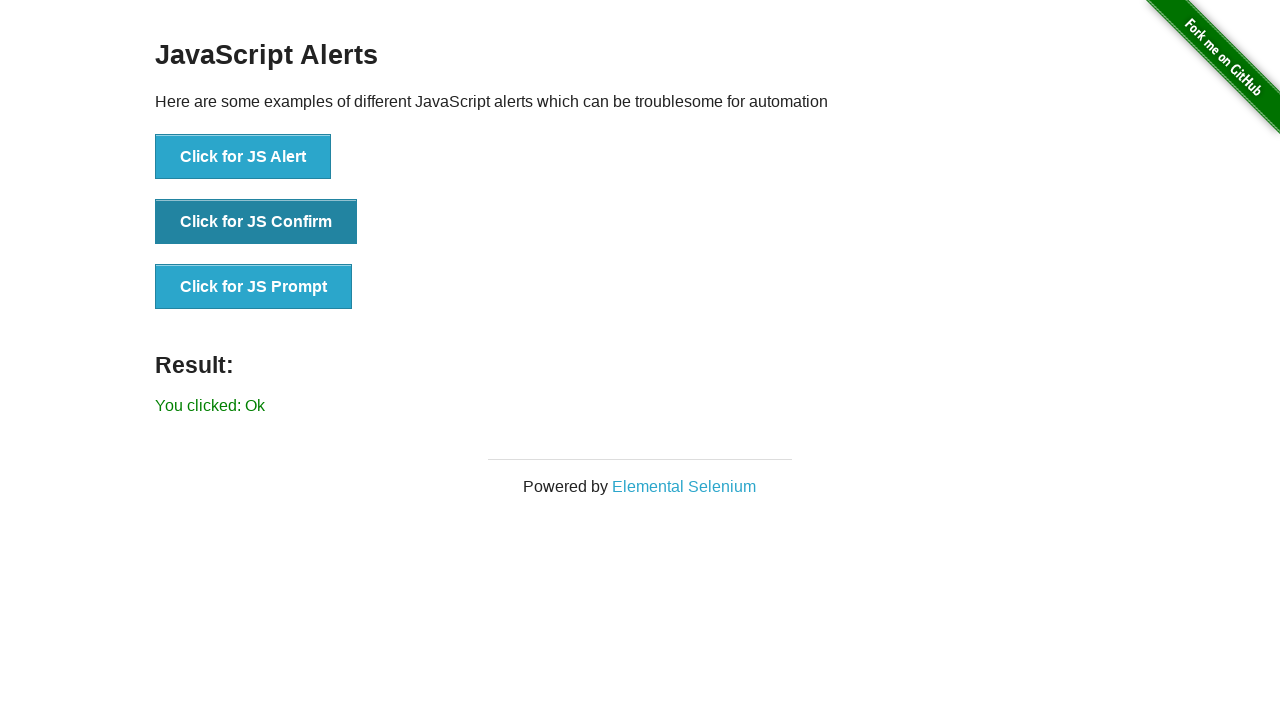

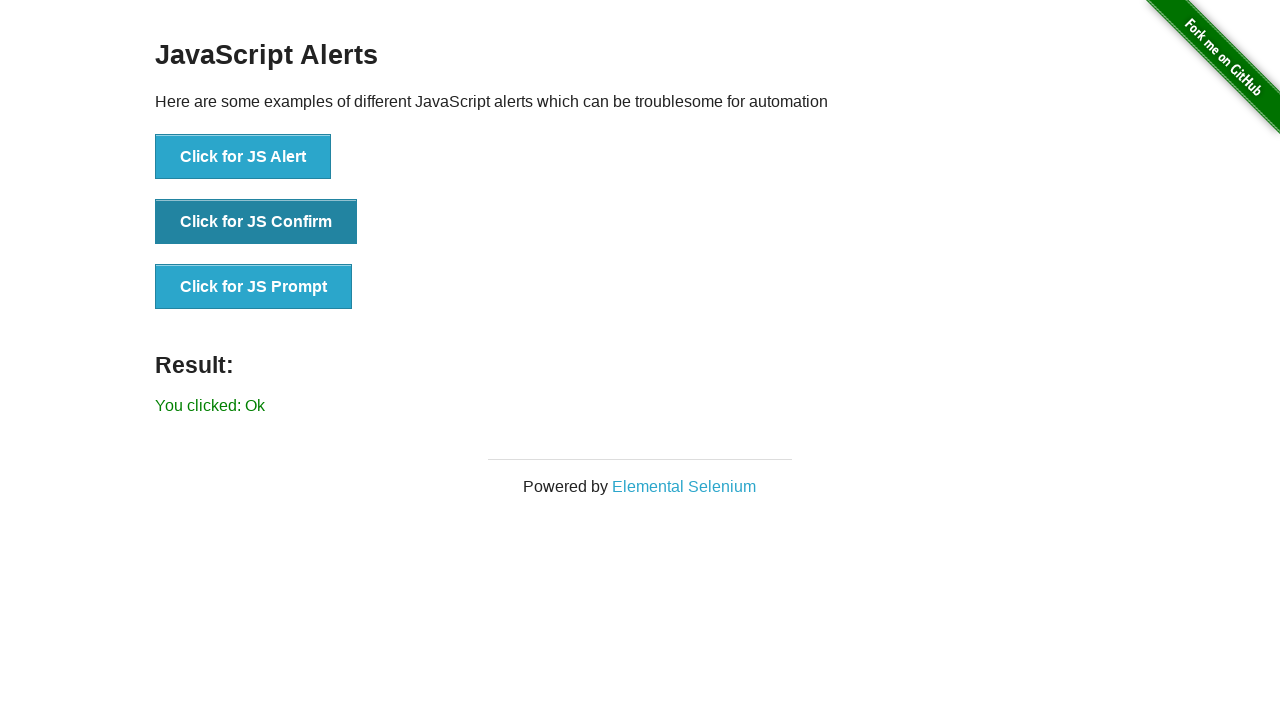